Fills only the required fields (first name, last name, gender, phone) in the student registration form with valid data, submits and verifies the success modal.

Starting URL: https://demoqa.com/automation-practice-form

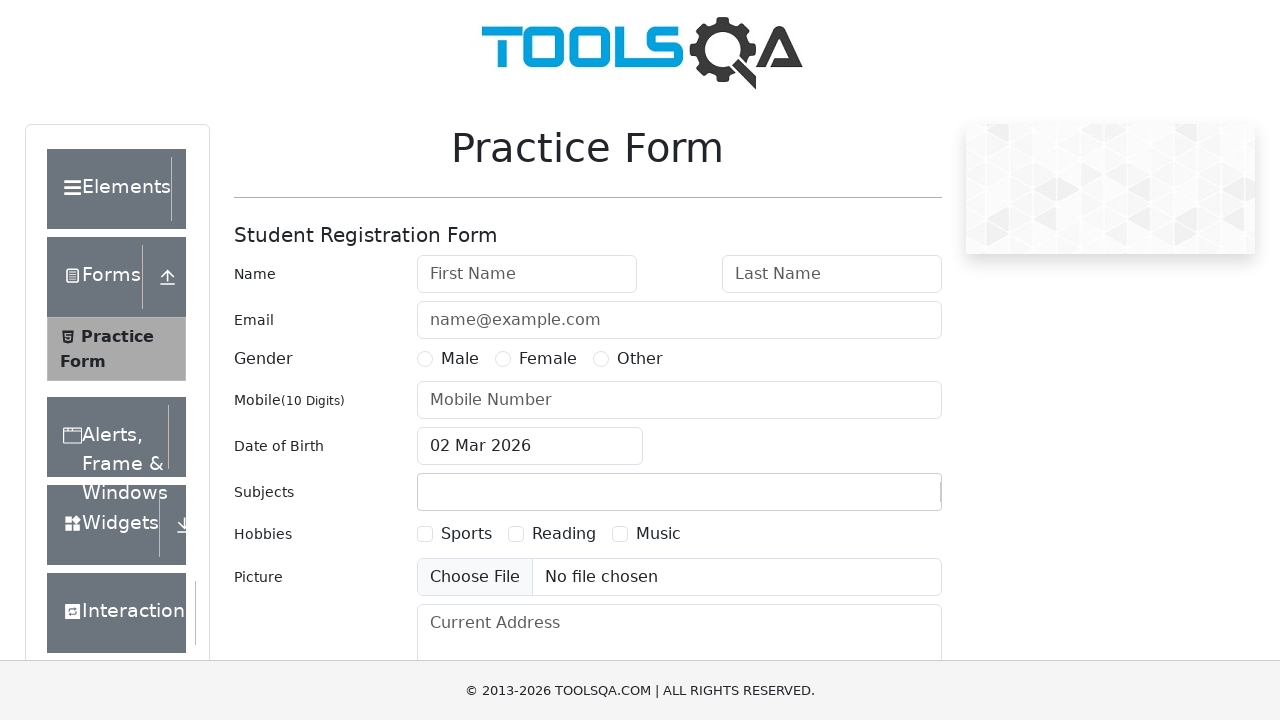

Removed blocking elements (ads/footer) from page
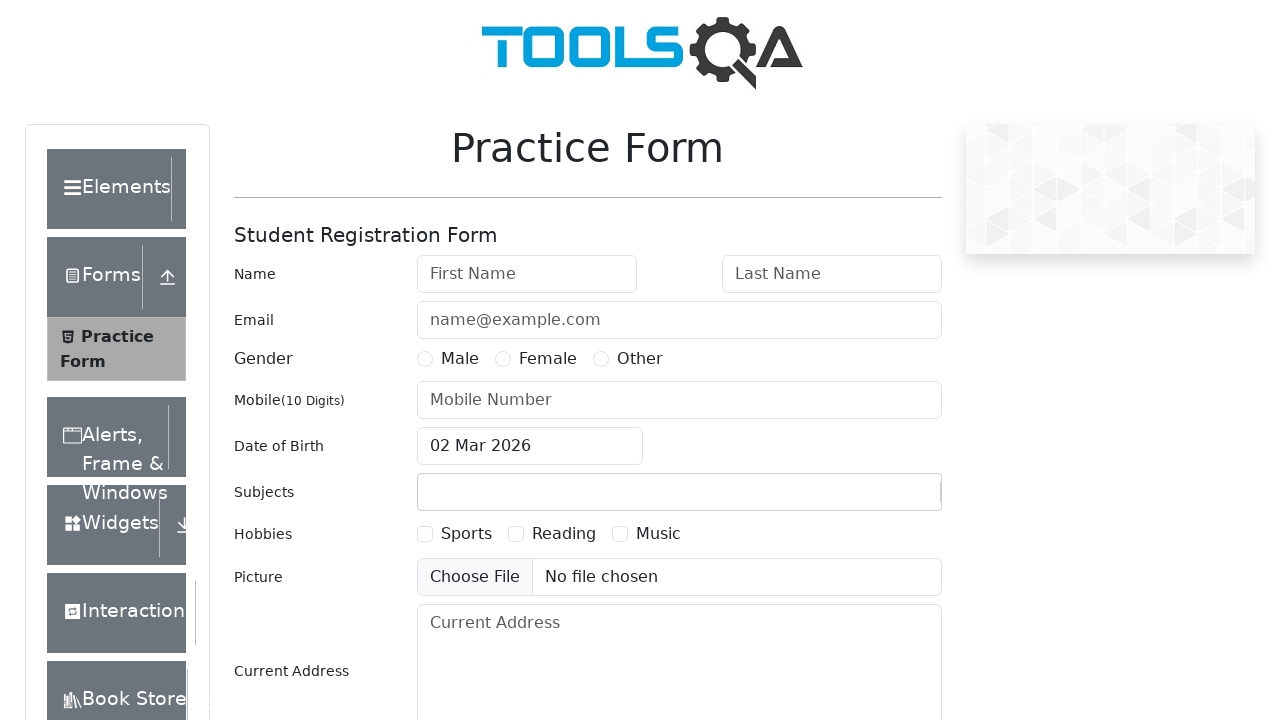

Filled first name field with 'Sarah' on #firstName
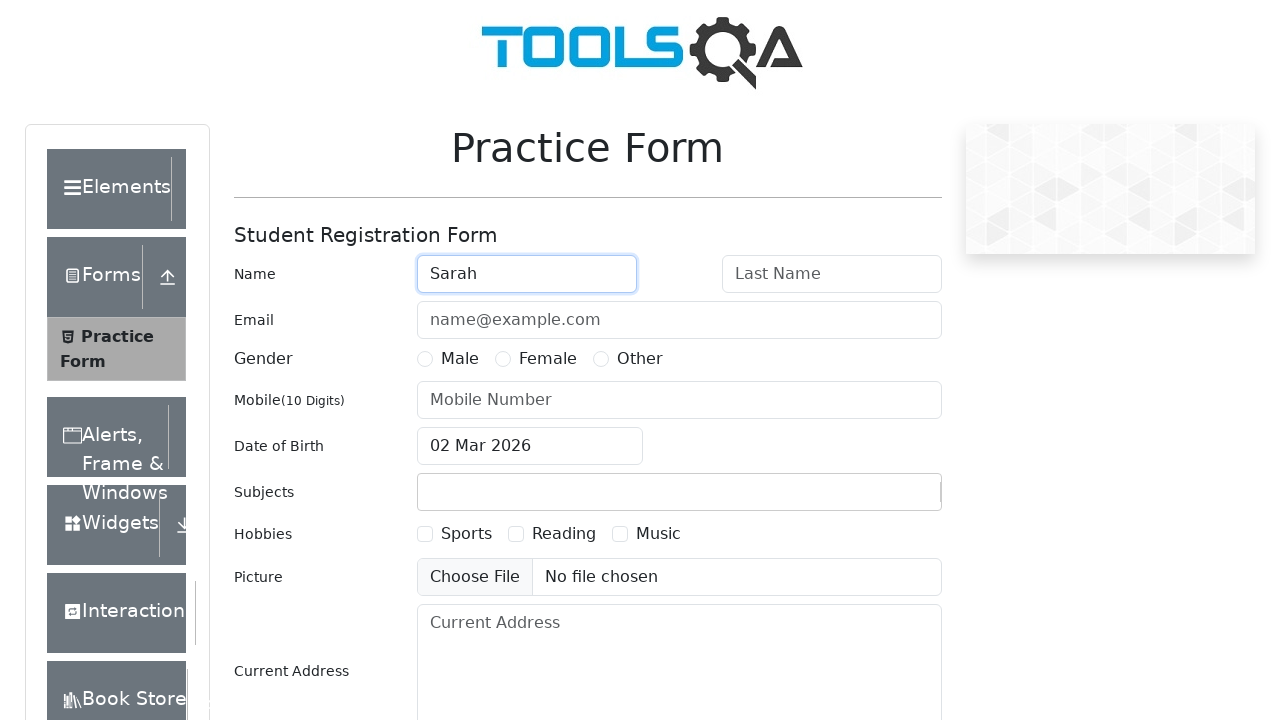

Filled last name field with 'Johnson' on #lastName
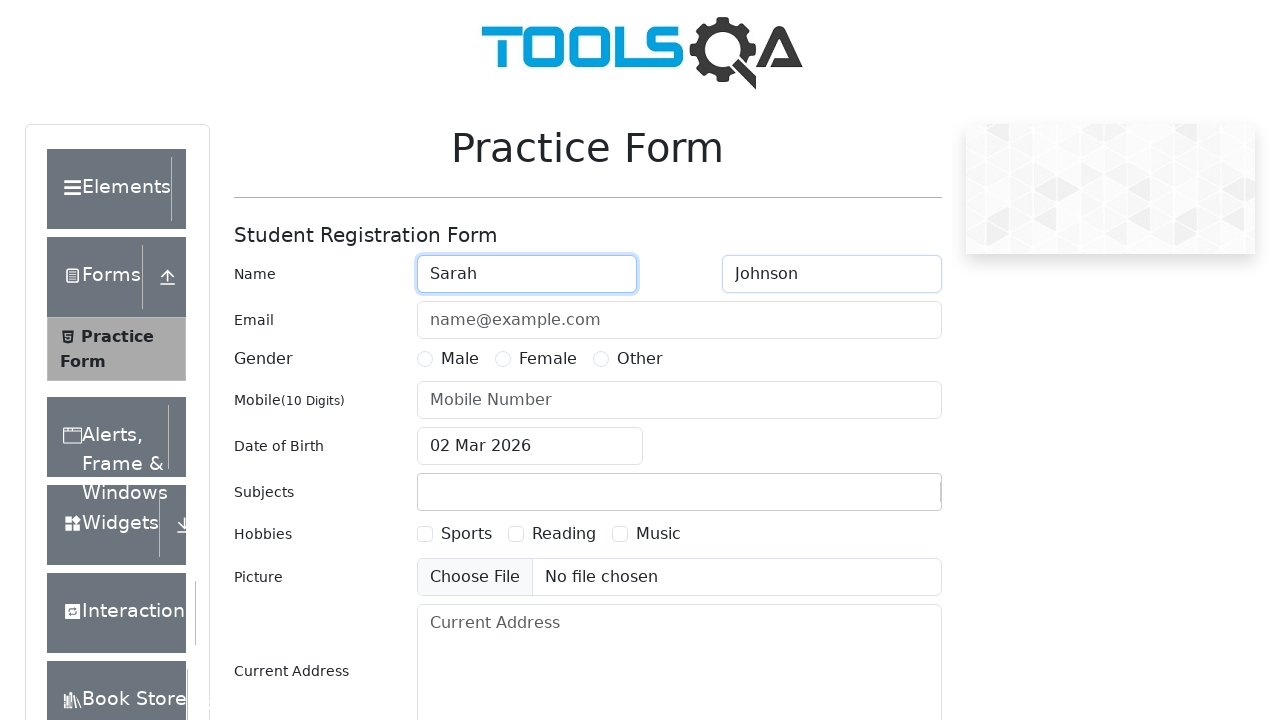

Selected Female gender option at (548, 359) on label[for='gender-radio-2']
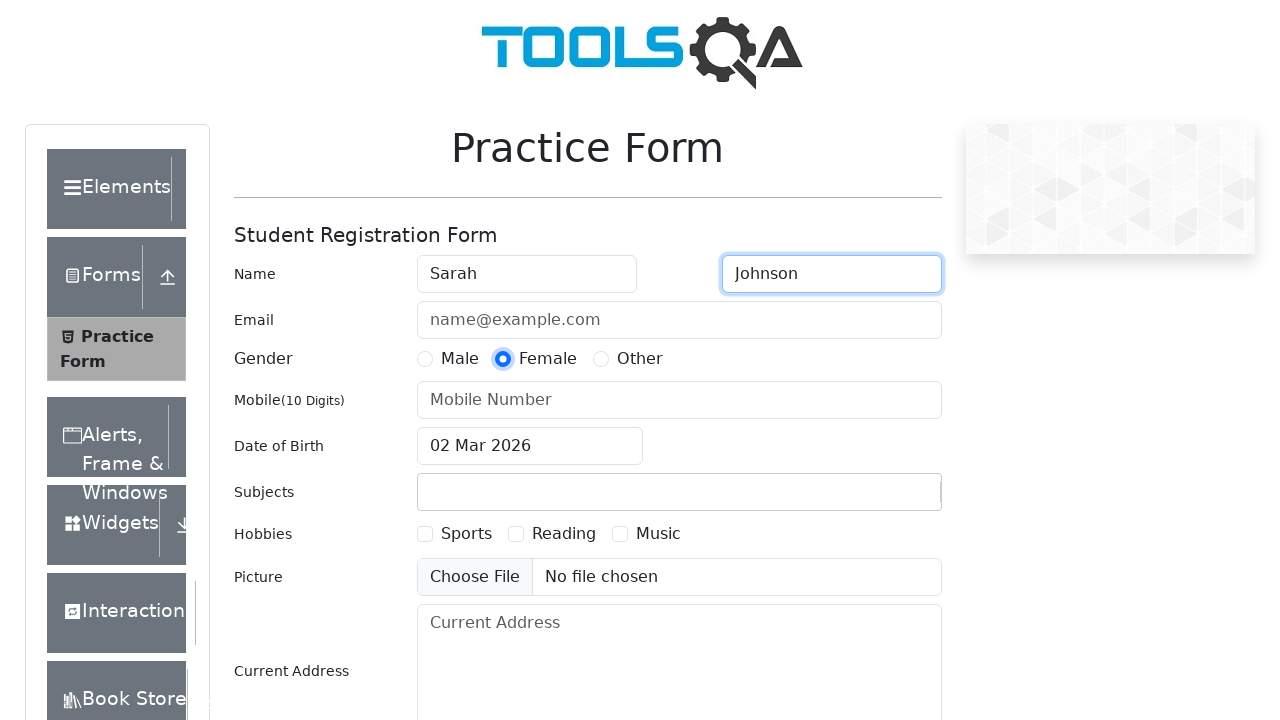

Filled phone number field with '9876543210' on #userNumber
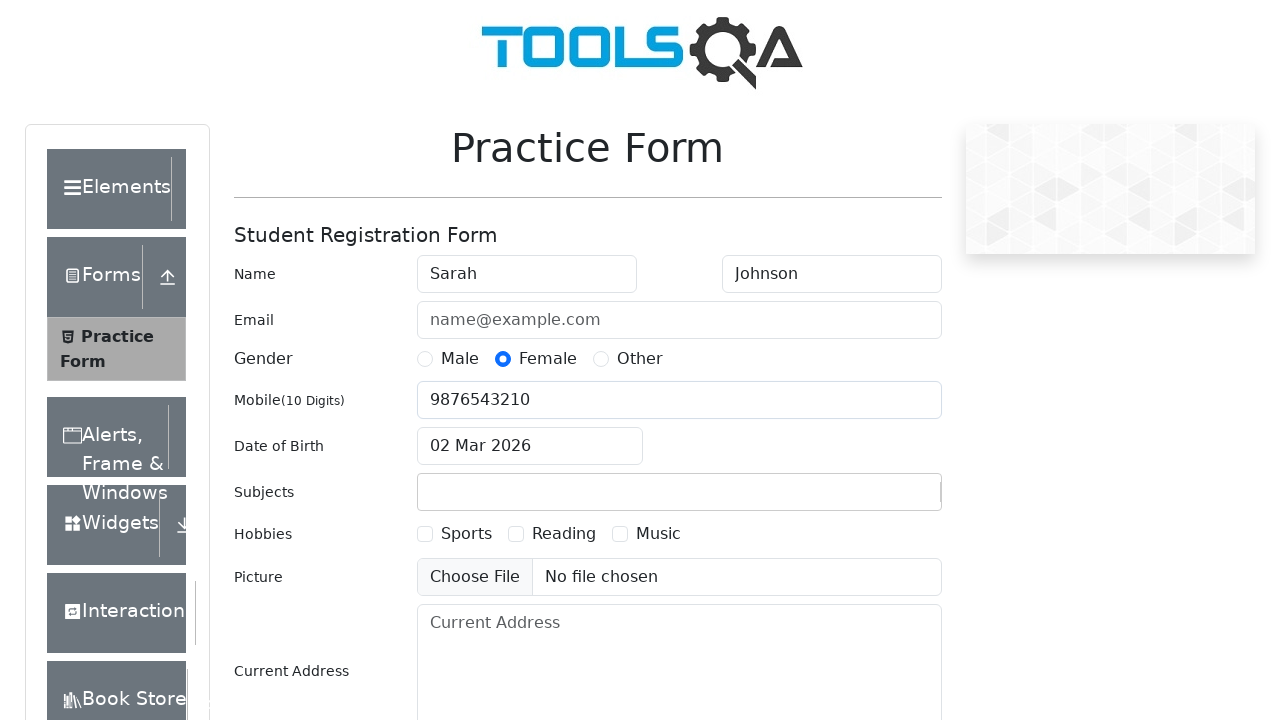

Clicked submit button to submit the form at (885, 499) on #submit
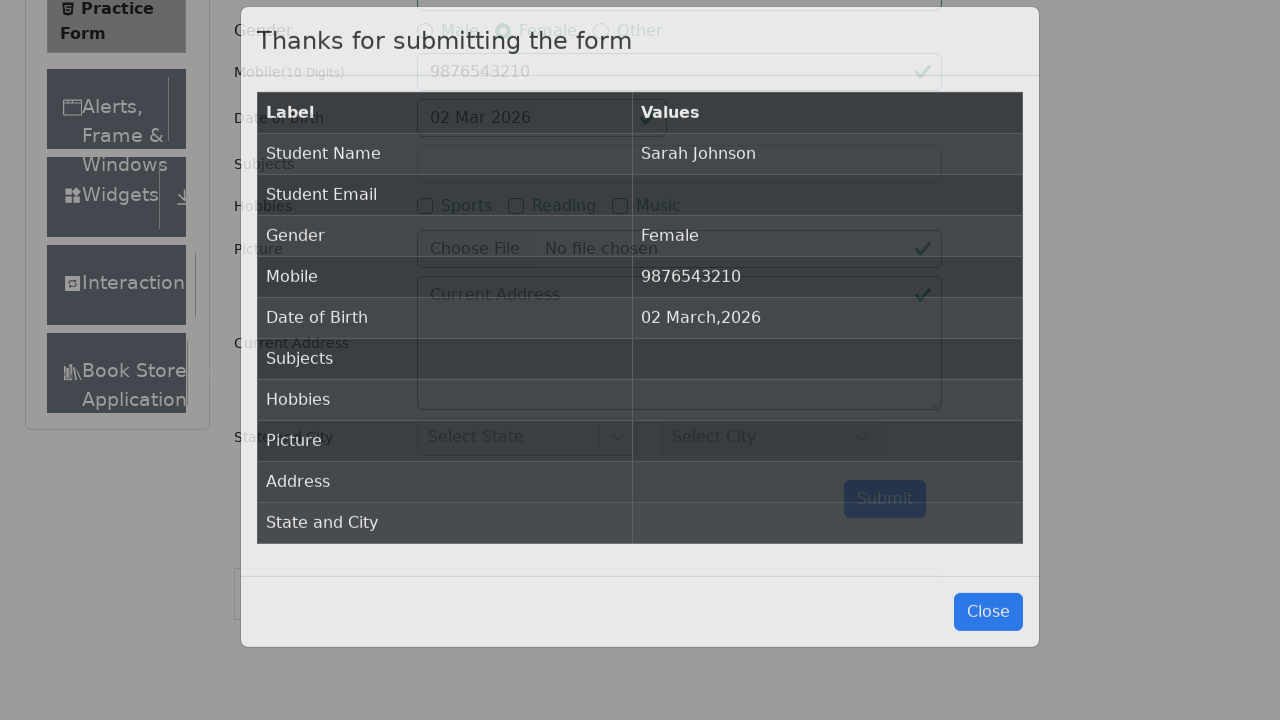

Success modal appeared with registration confirmation
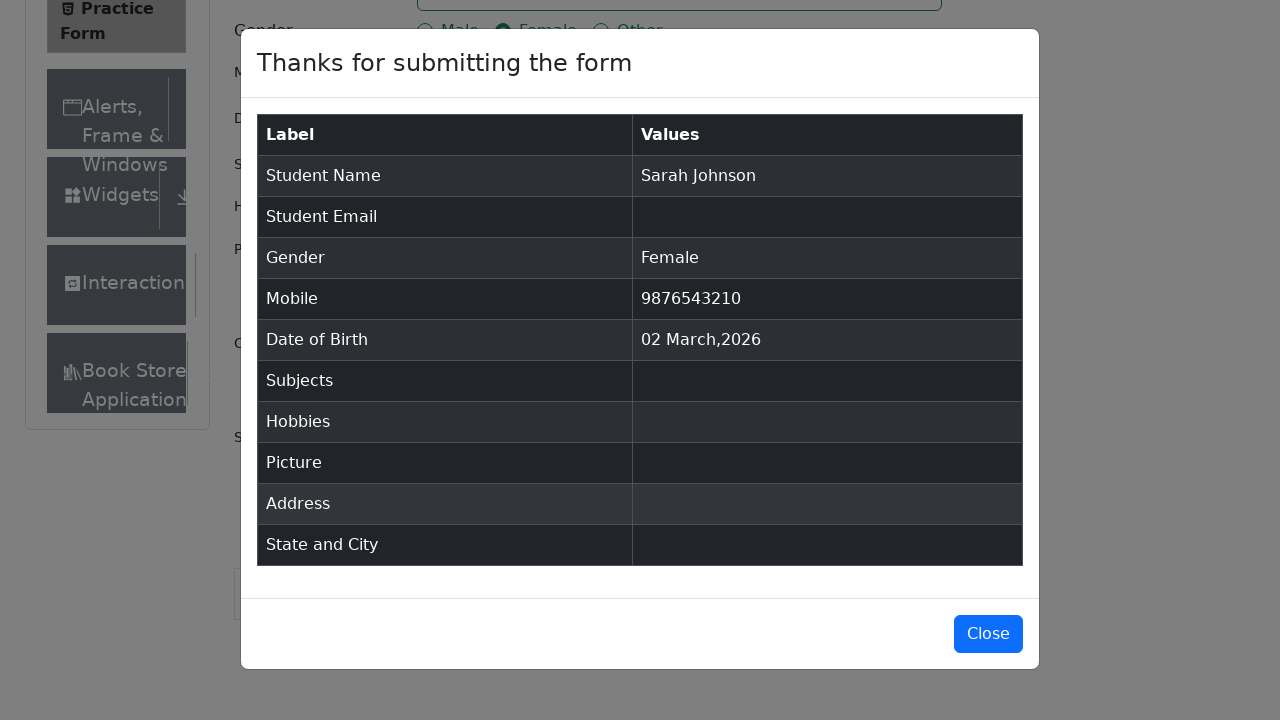

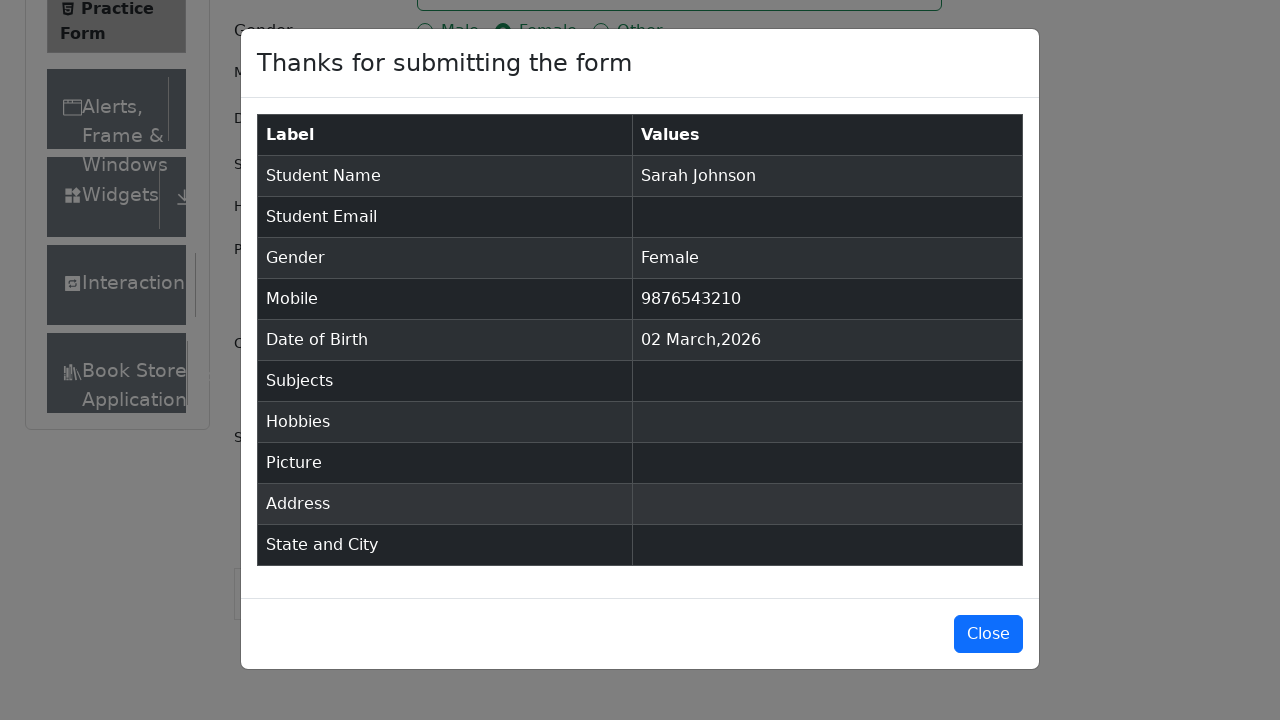